Tests that edits are canceled when pressing Escape key

Starting URL: https://demo.playwright.dev/todomvc

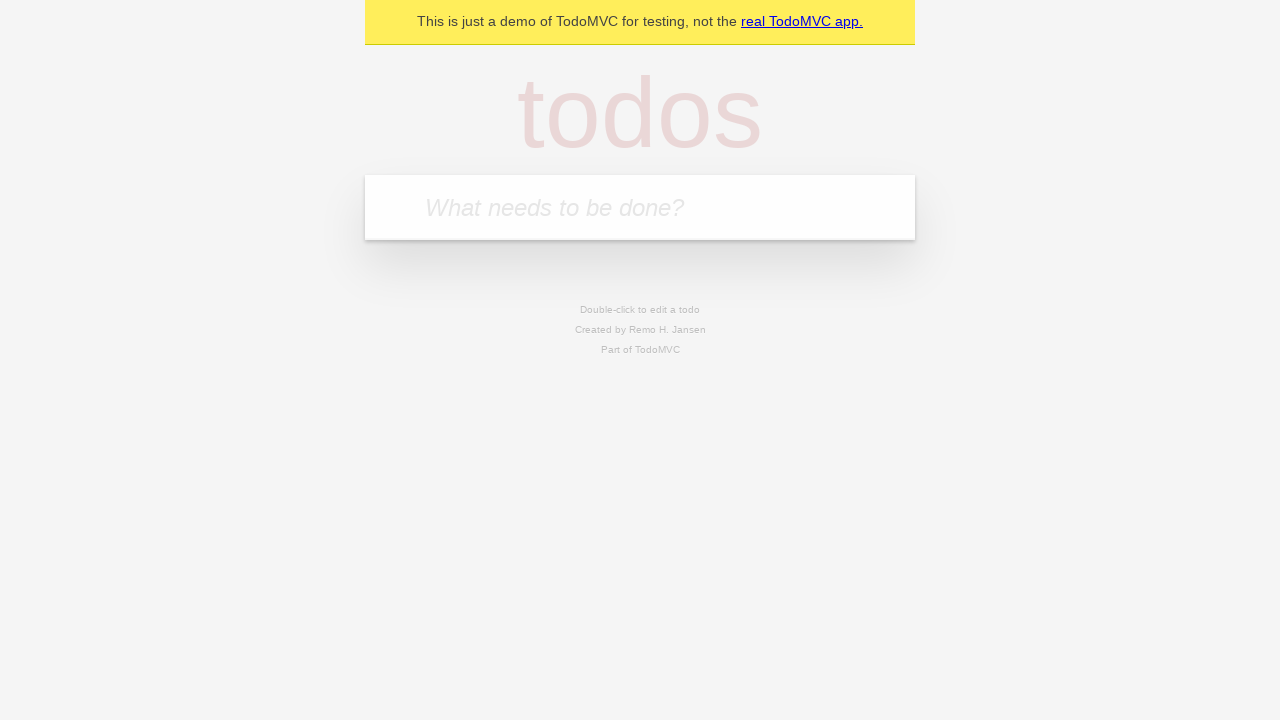

Filled todo input with 'buy some cheese' on internal:attr=[placeholder="What needs to be done?"i]
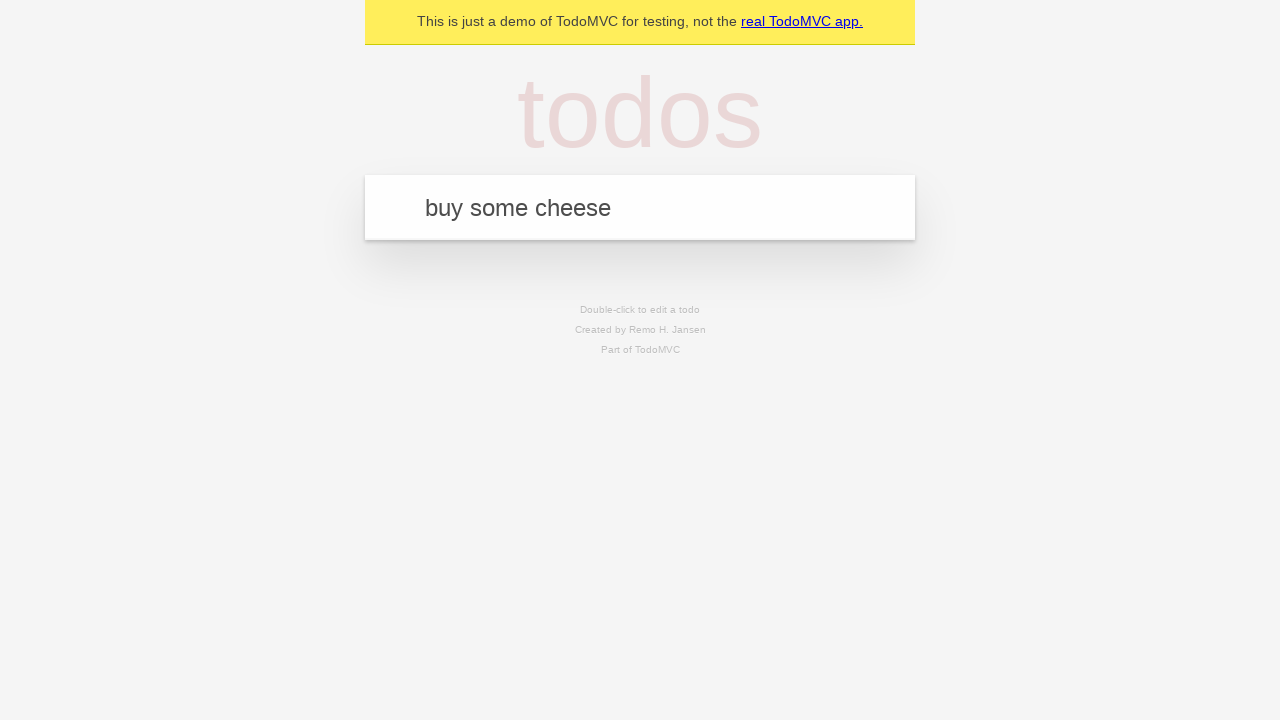

Pressed Enter to add first todo on internal:attr=[placeholder="What needs to be done?"i]
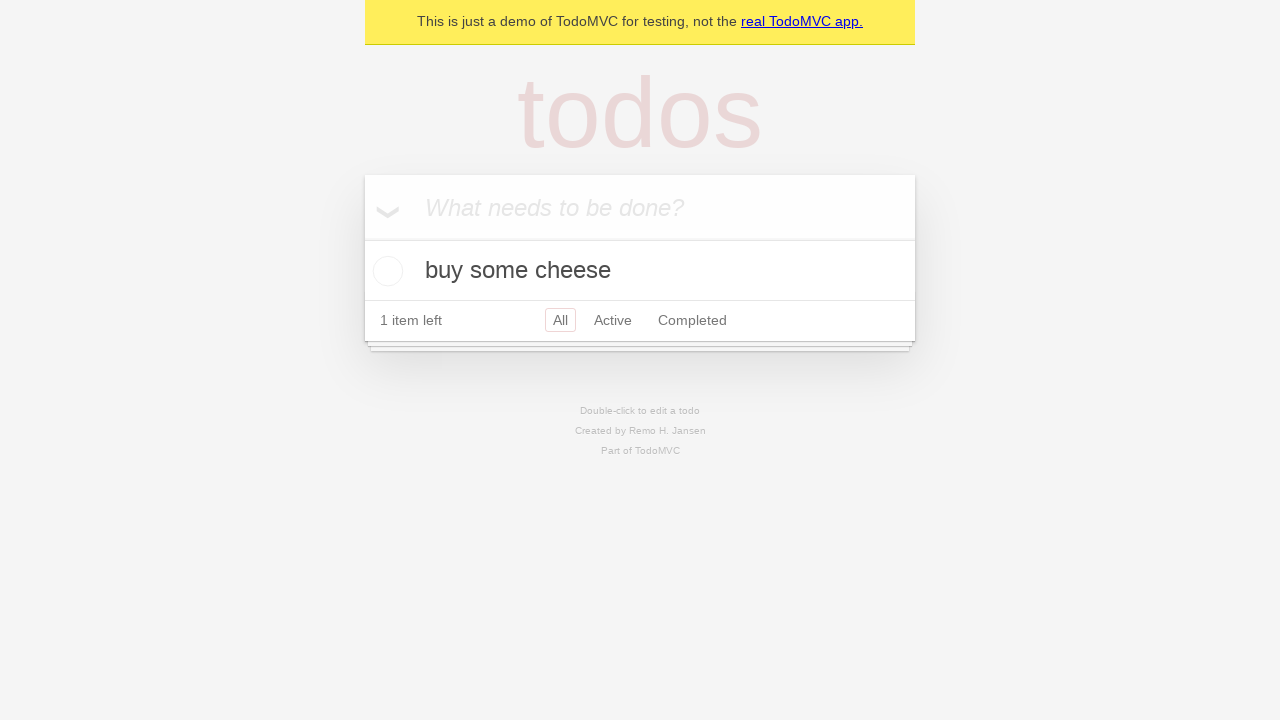

Filled todo input with 'feed the cat' on internal:attr=[placeholder="What needs to be done?"i]
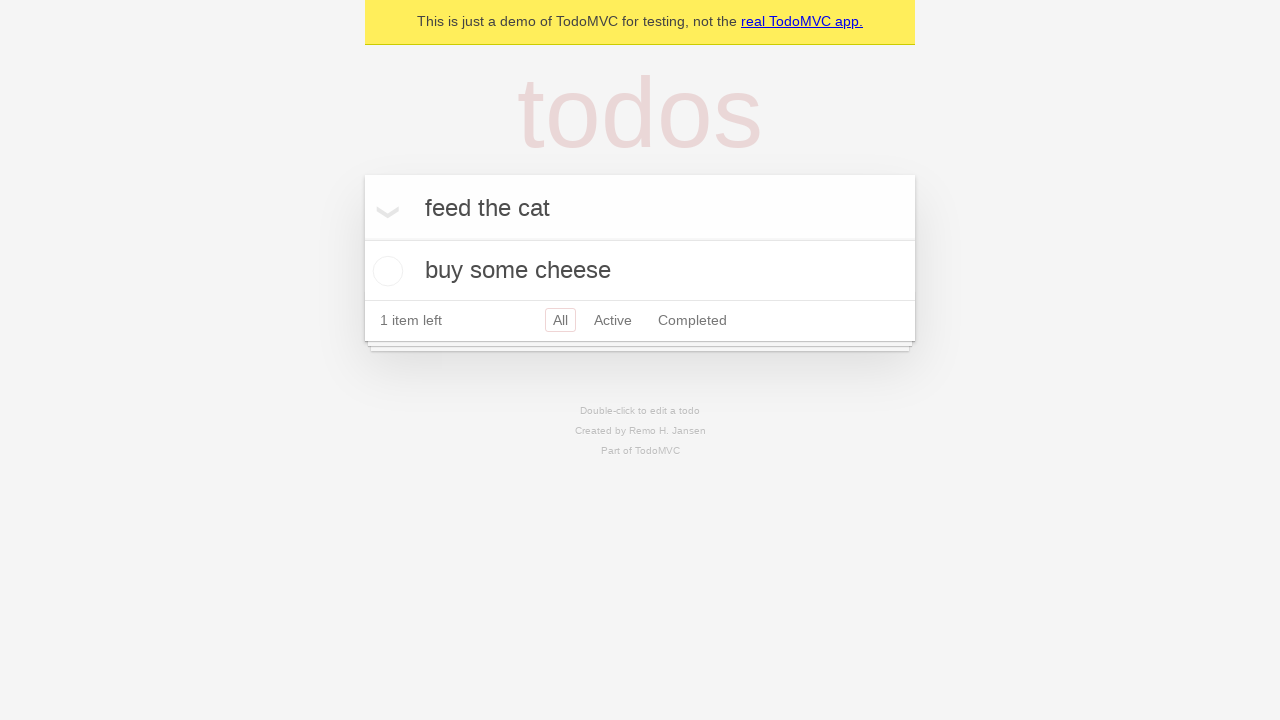

Pressed Enter to add second todo on internal:attr=[placeholder="What needs to be done?"i]
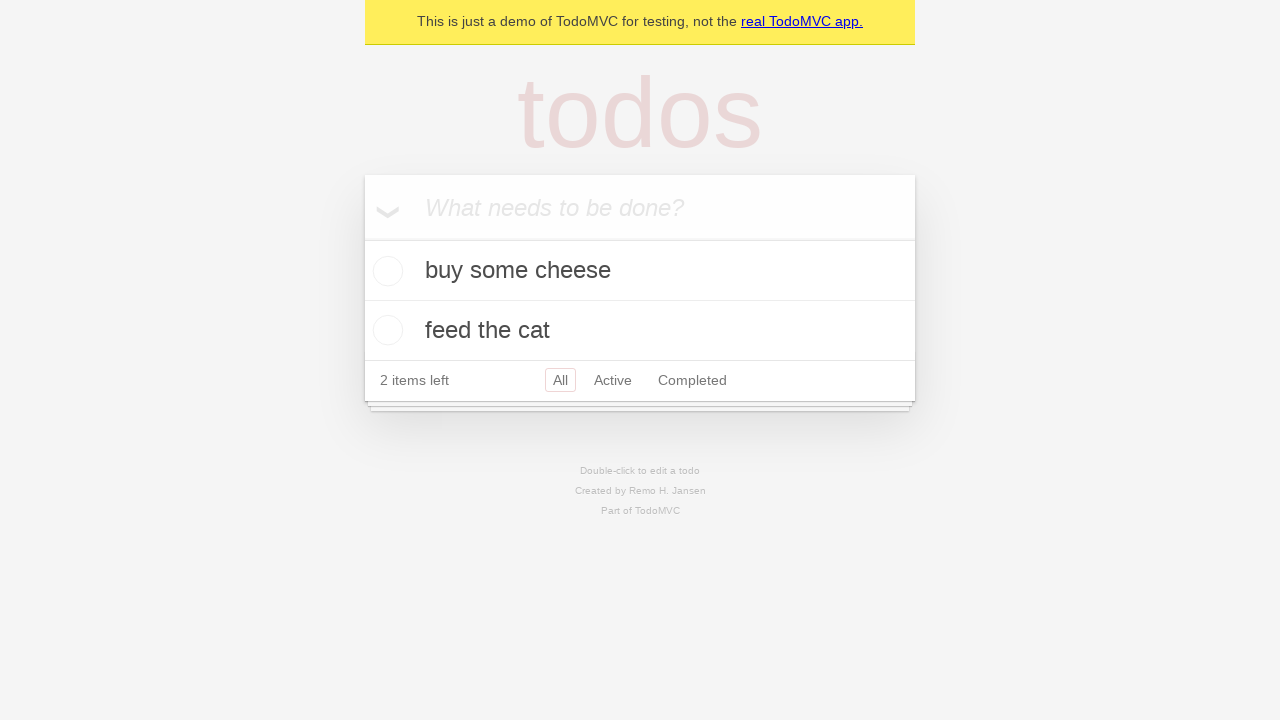

Filled todo input with 'book a doctors appointment' on internal:attr=[placeholder="What needs to be done?"i]
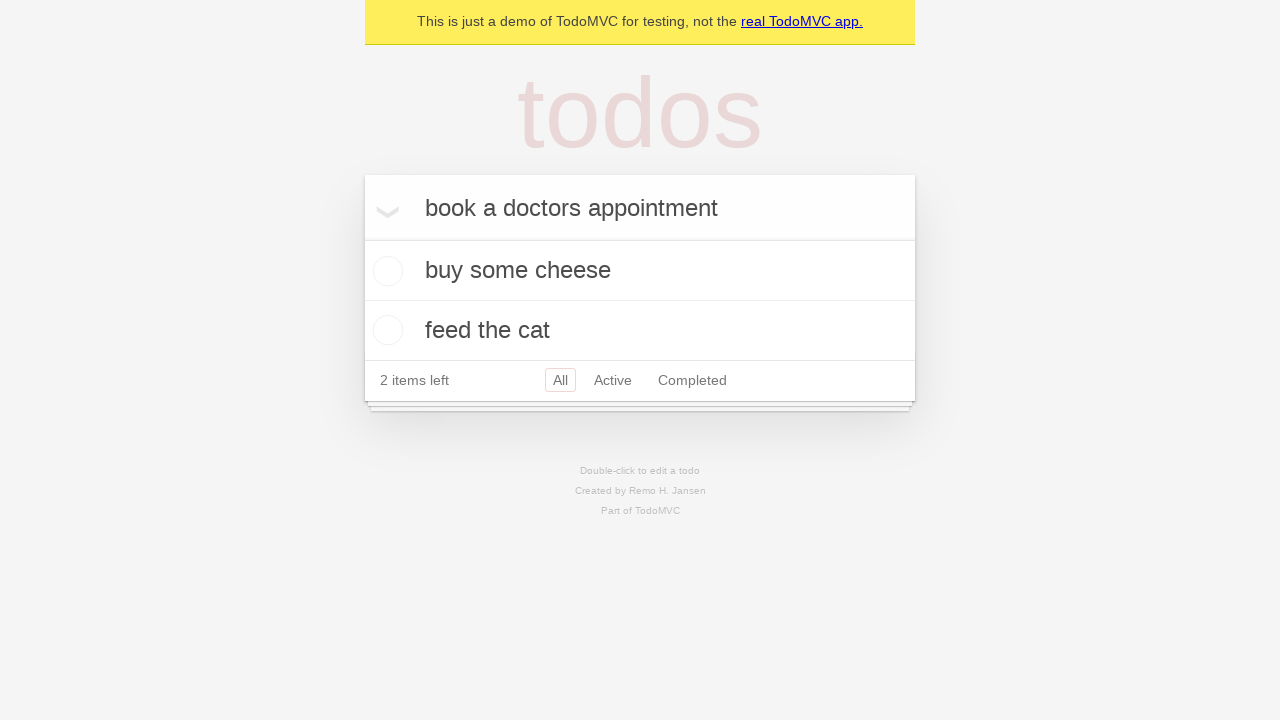

Pressed Enter to add third todo on internal:attr=[placeholder="What needs to be done?"i]
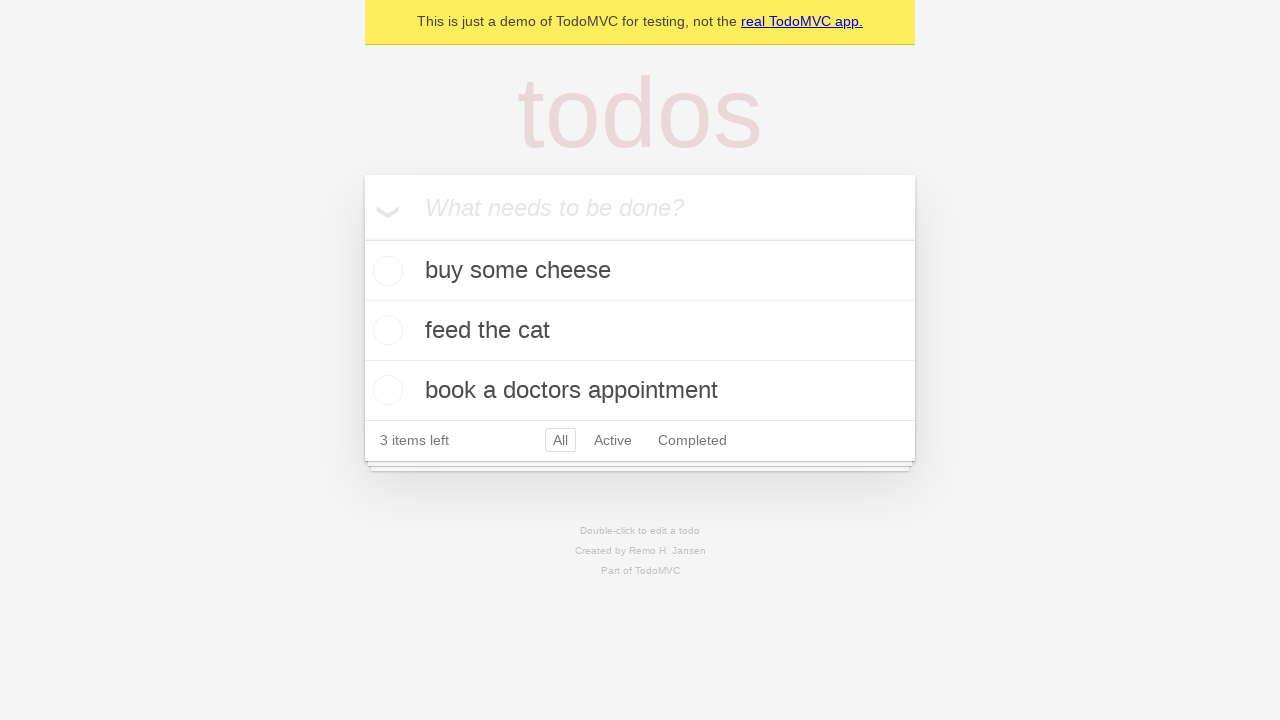

Double-clicked second todo item to enter edit mode at (640, 331) on internal:testid=[data-testid="todo-item"s] >> nth=1
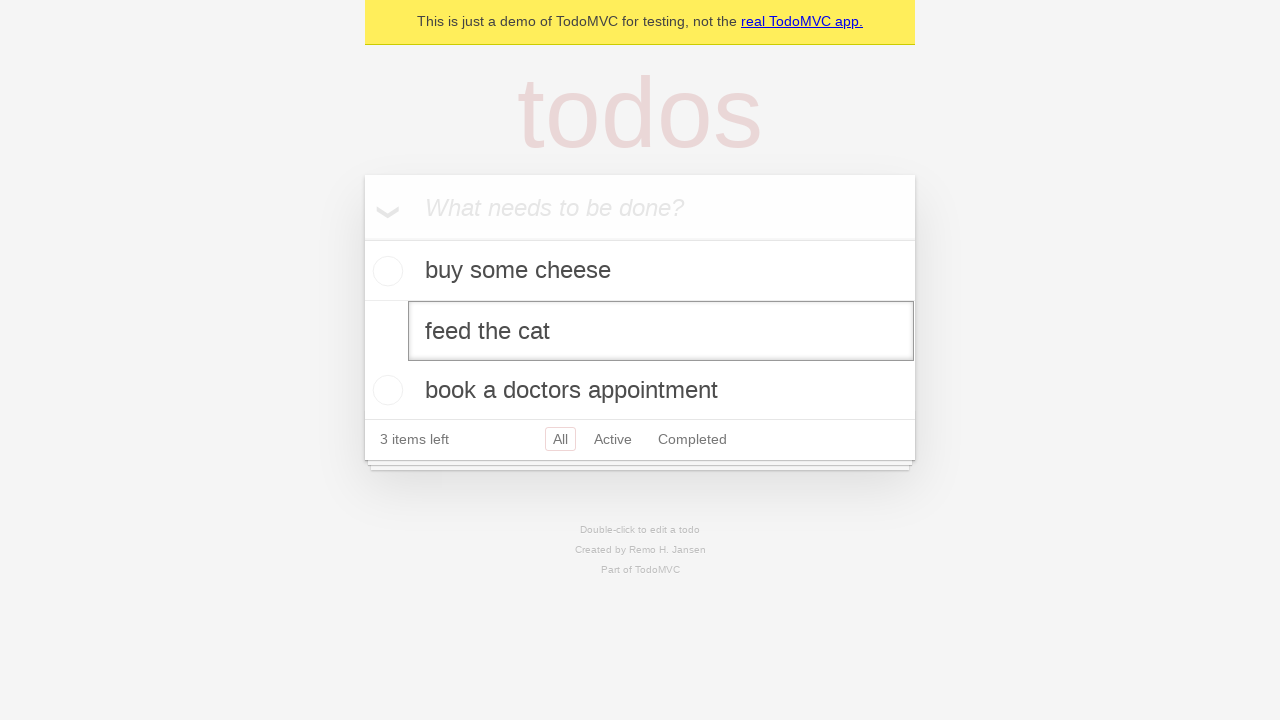

Filled edit textbox with 'buy some sausages' on internal:testid=[data-testid="todo-item"s] >> nth=1 >> internal:role=textbox[nam
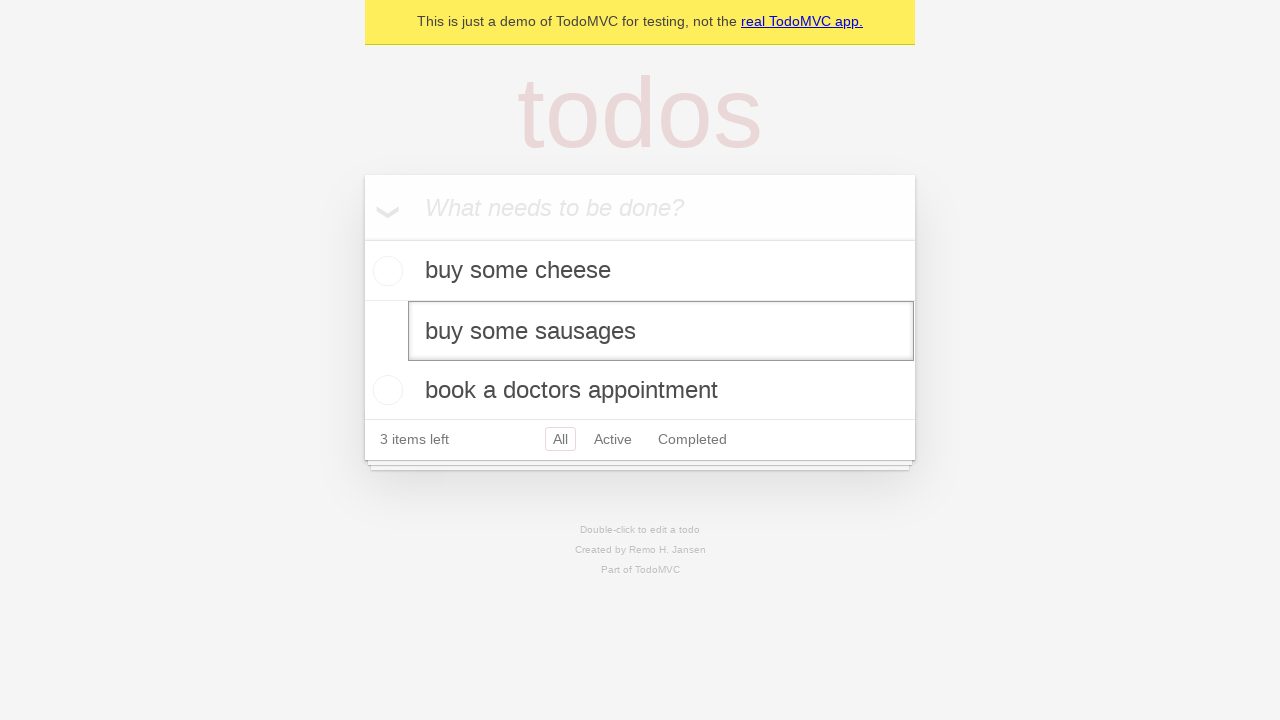

Pressed Escape key to cancel edit on internal:testid=[data-testid="todo-item"s] >> nth=1 >> internal:role=textbox[nam
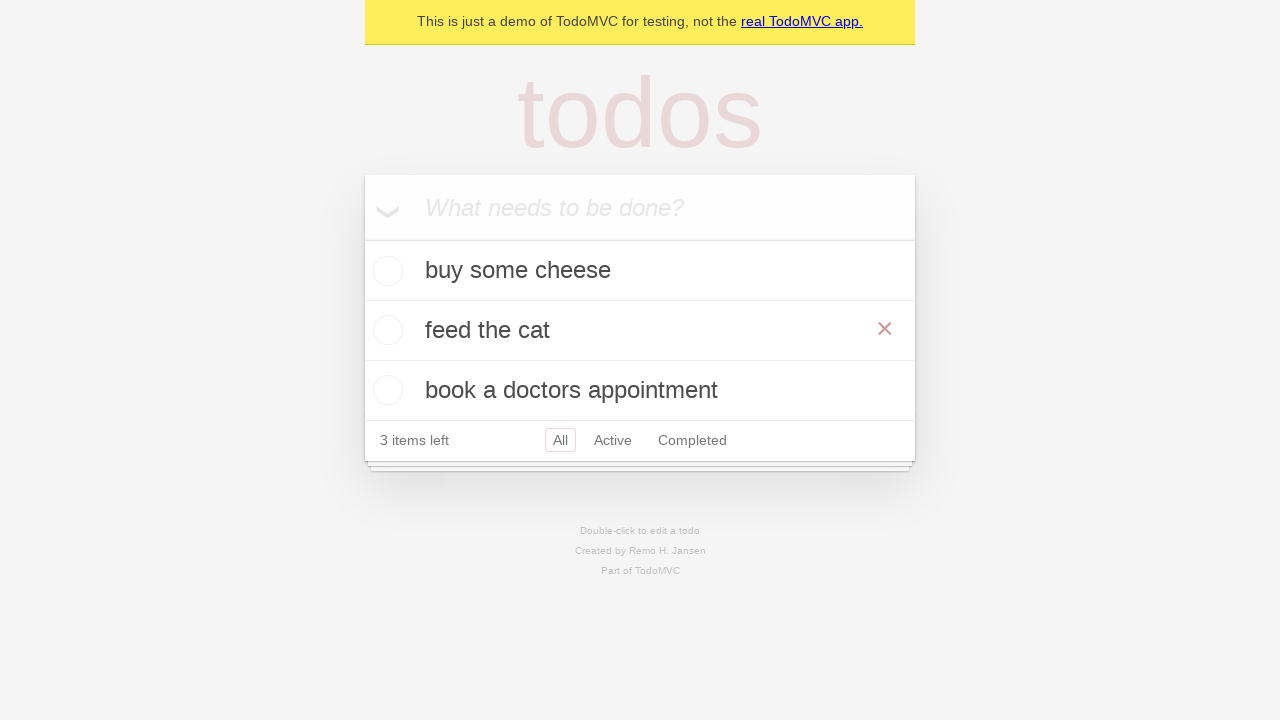

Waited for todo title to be visible after canceling edit
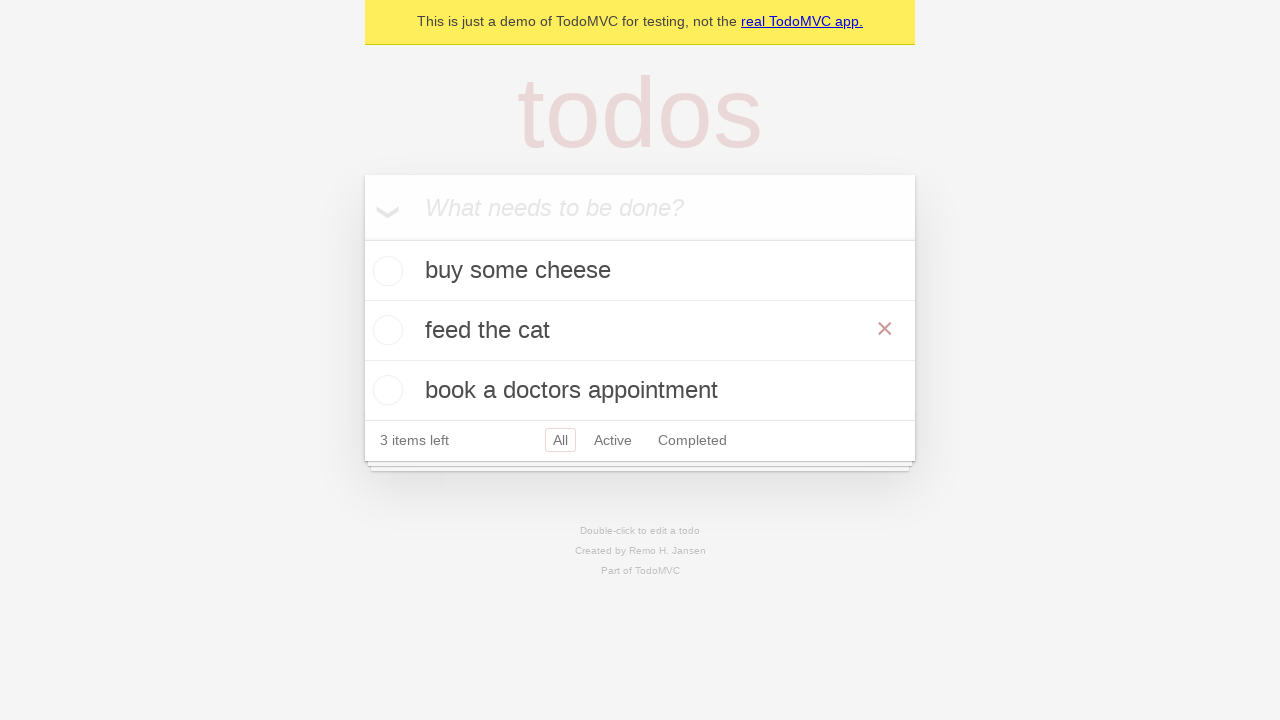

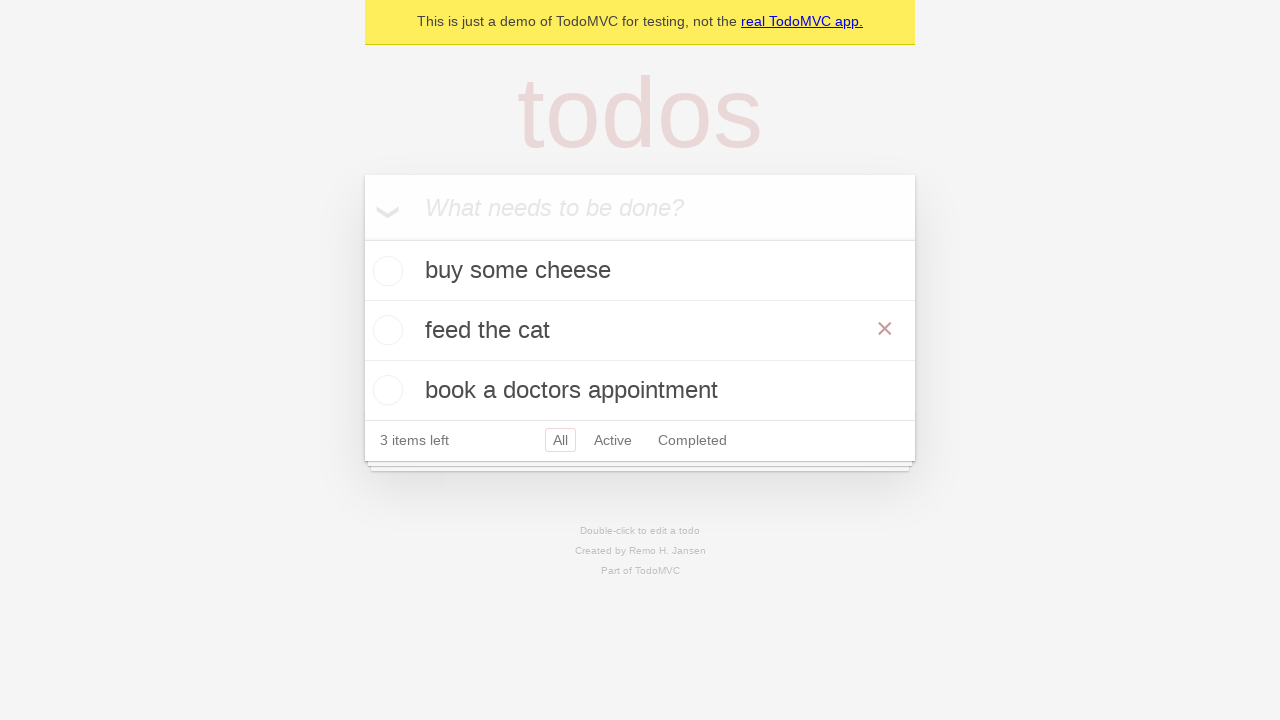